Opens the Walla news website and verifies the page loads

Starting URL: https://www.walla.co.il/

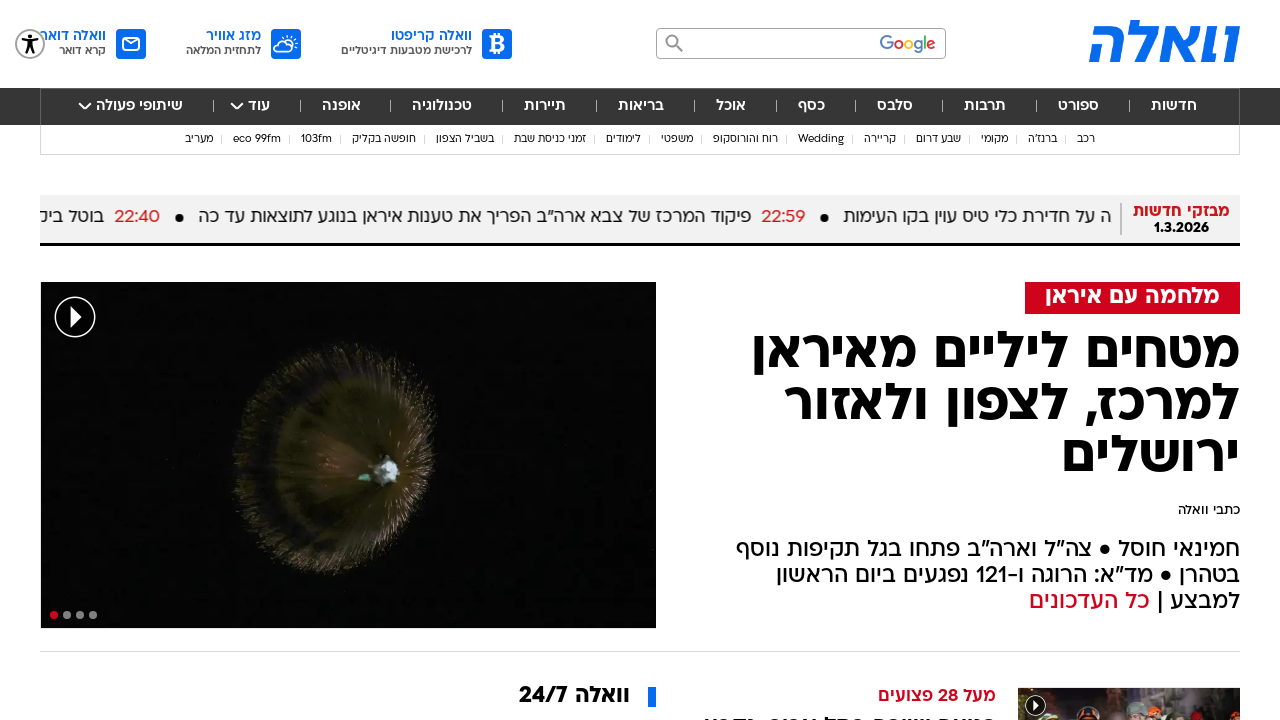

Waited for Walla news website to reach domcontentloaded state
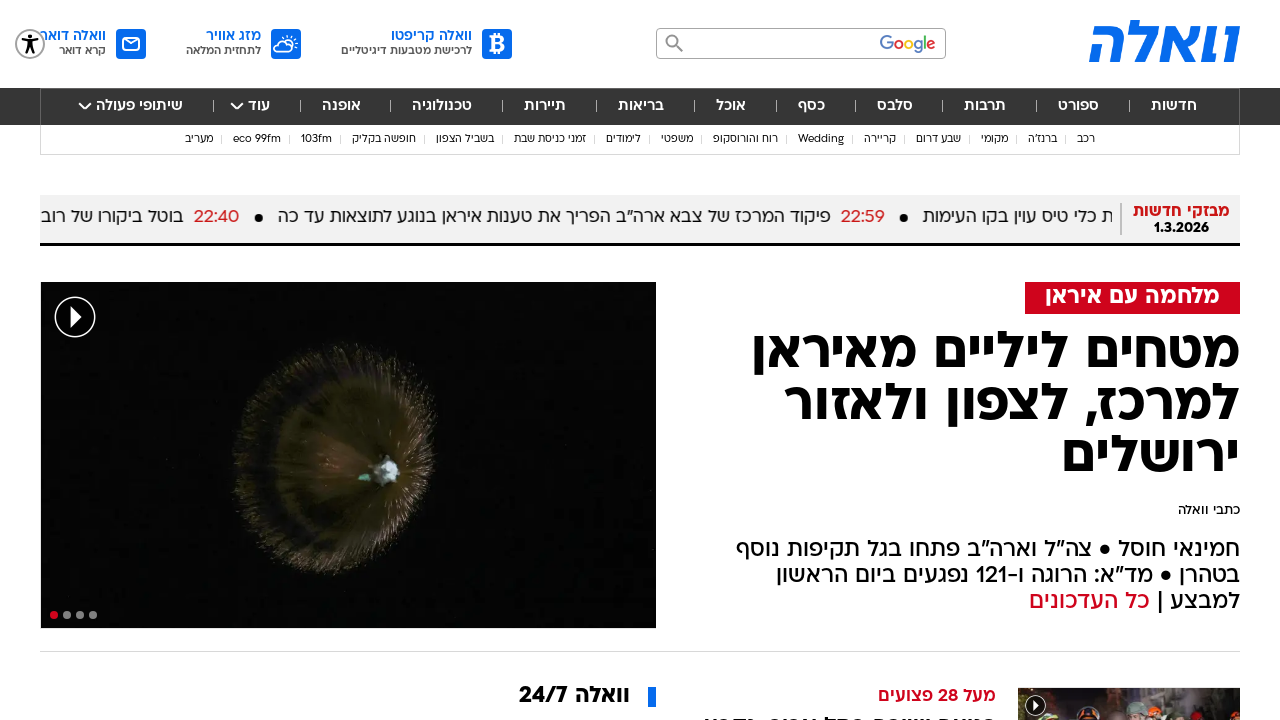

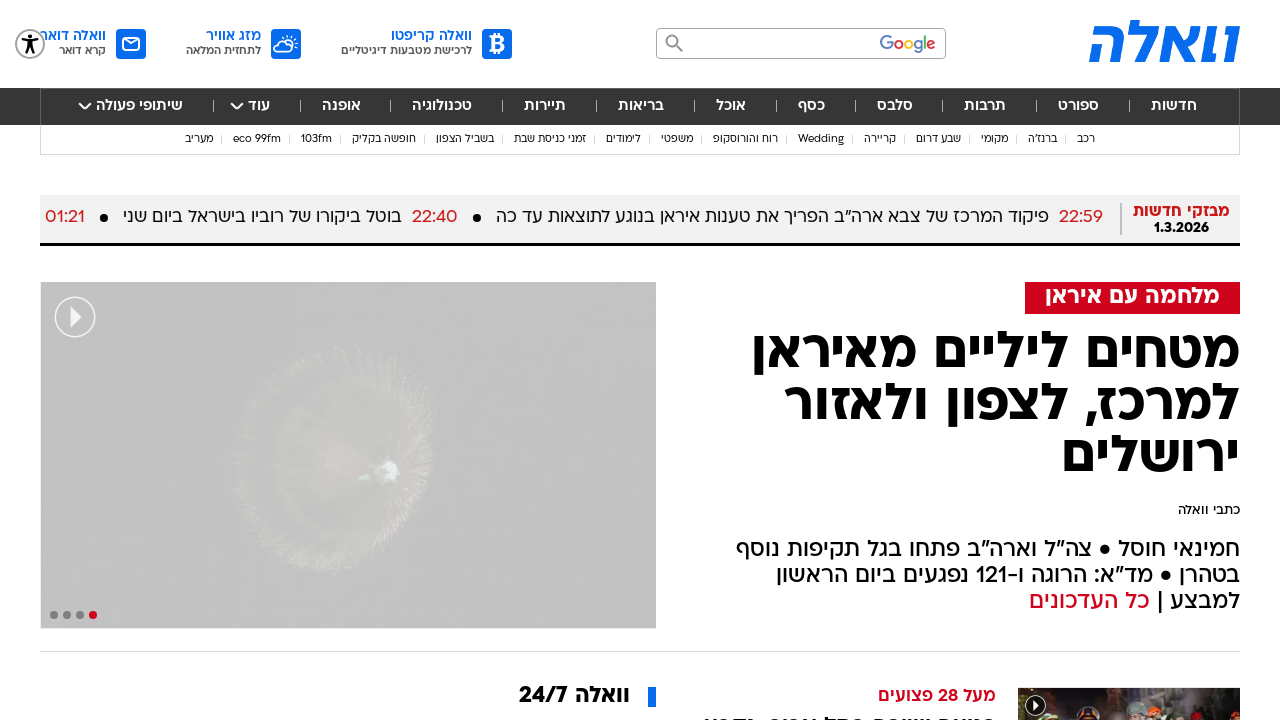